Tests filtering functionality in a GridList by switching to GridList tab, typing filter text, and verifying filtered results.

Starting URL: https://next.fritz2.dev/headless-demo/#dataCollection

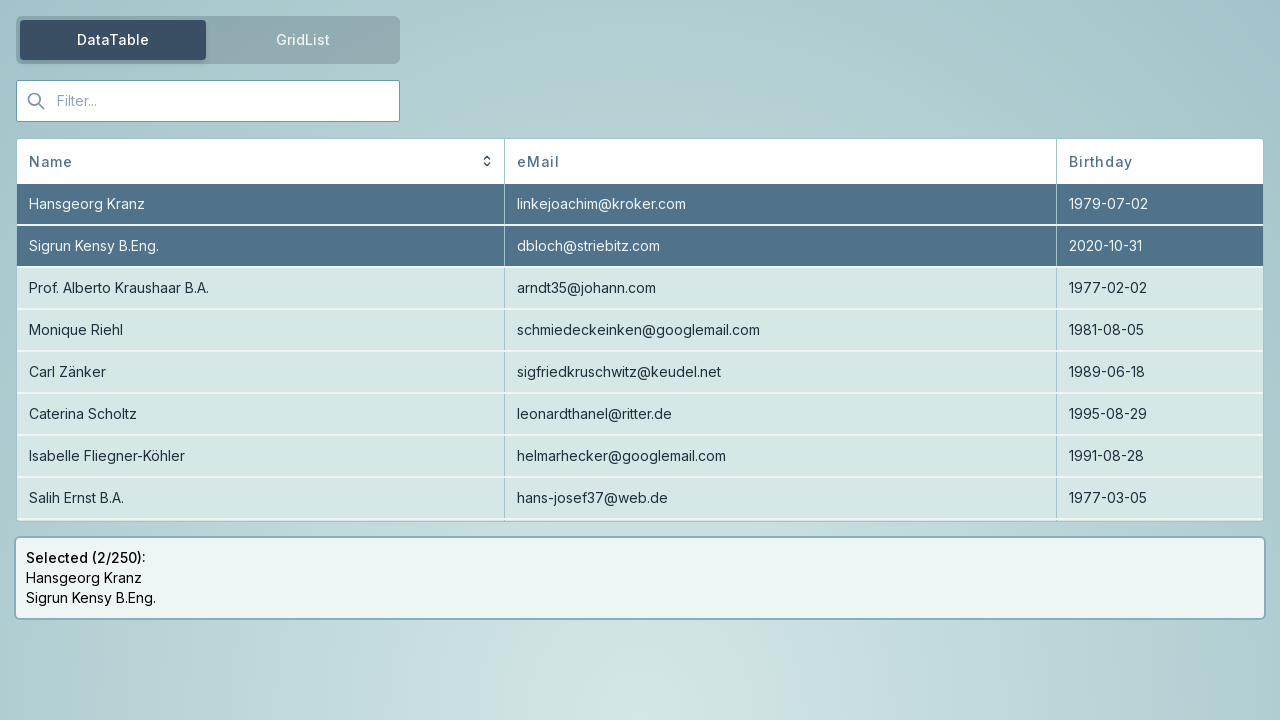

Clicked on GridList tab at (303, 40) on #tabGroup-tab-list-tab-1
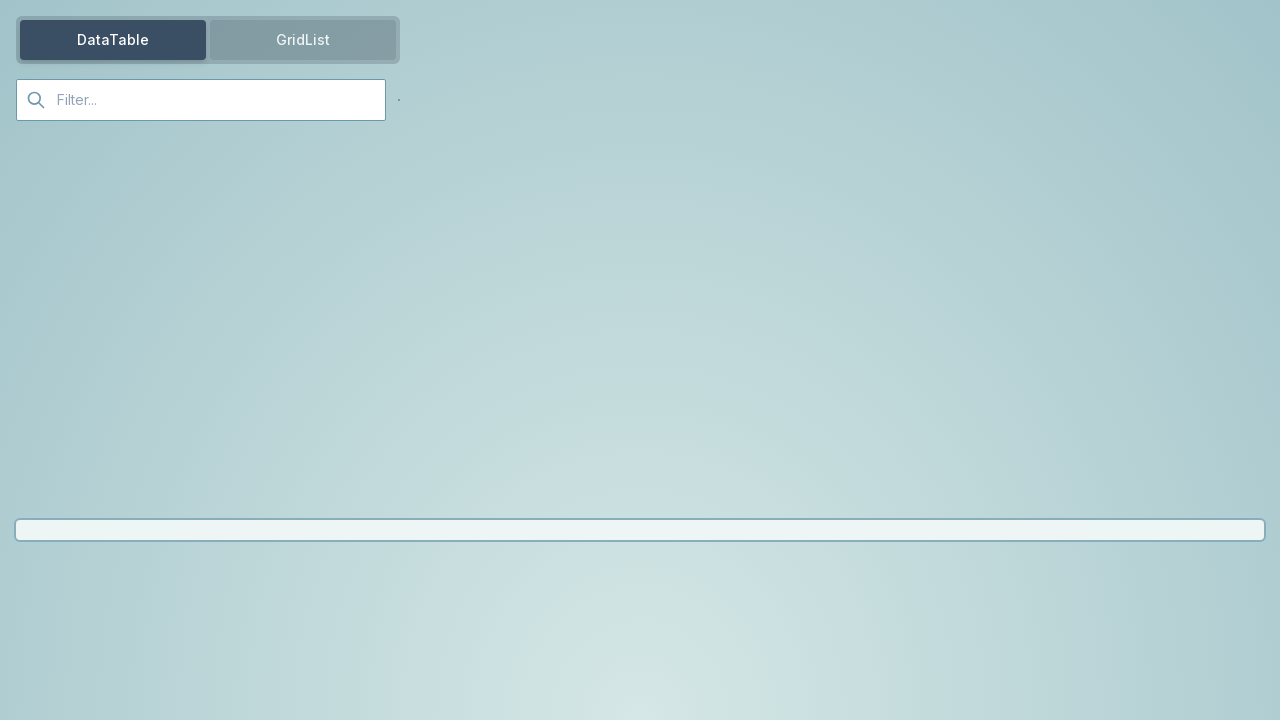

Clicked on page background at (0, 0)
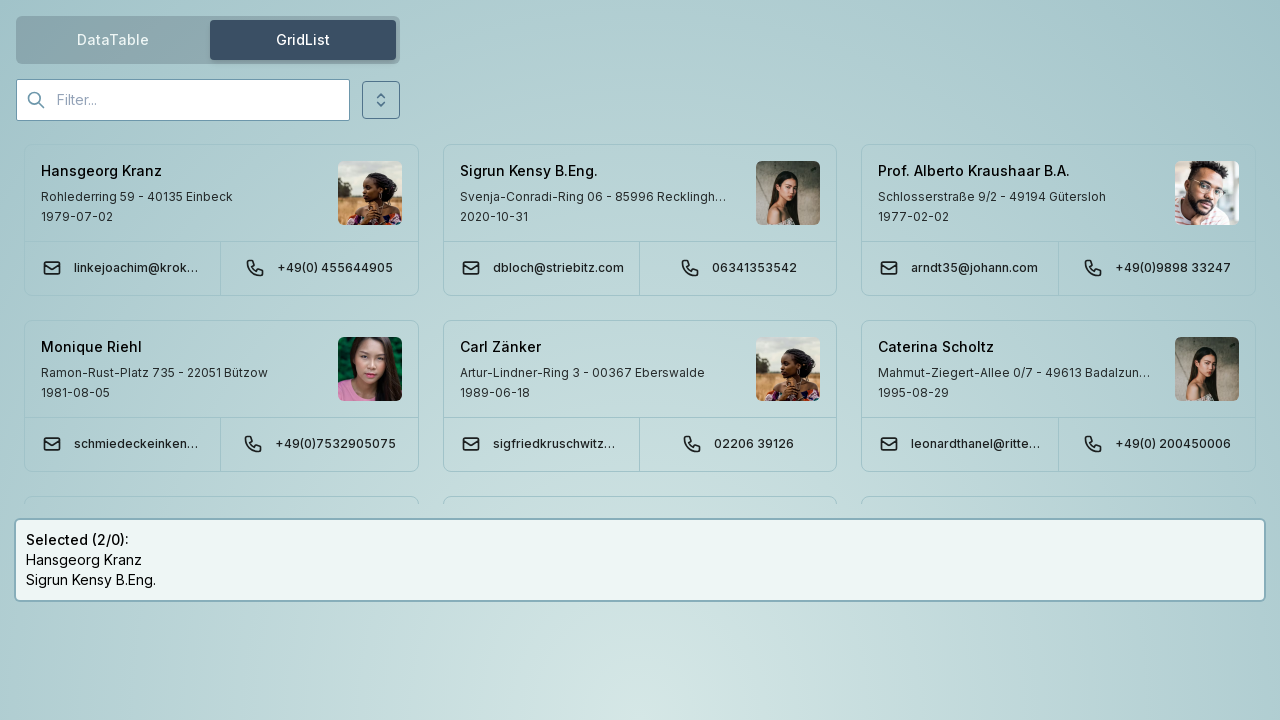

Waited 2 seconds for page to load
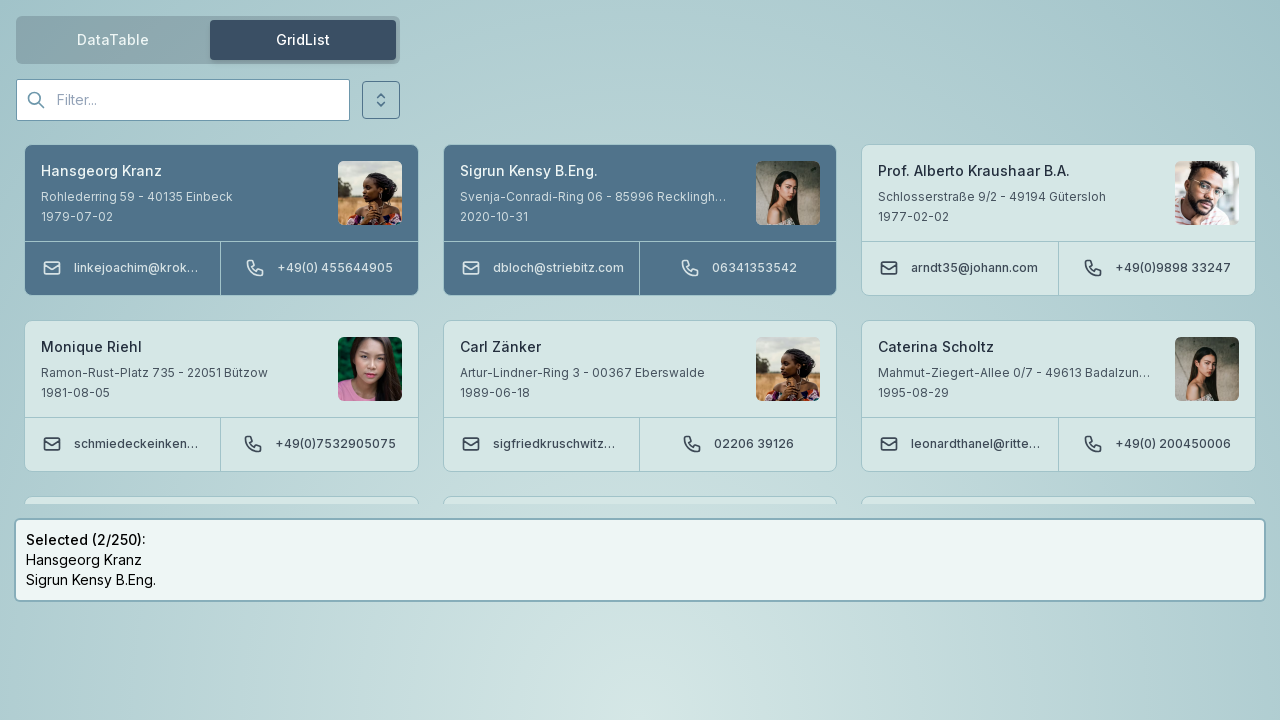

Located filter field element
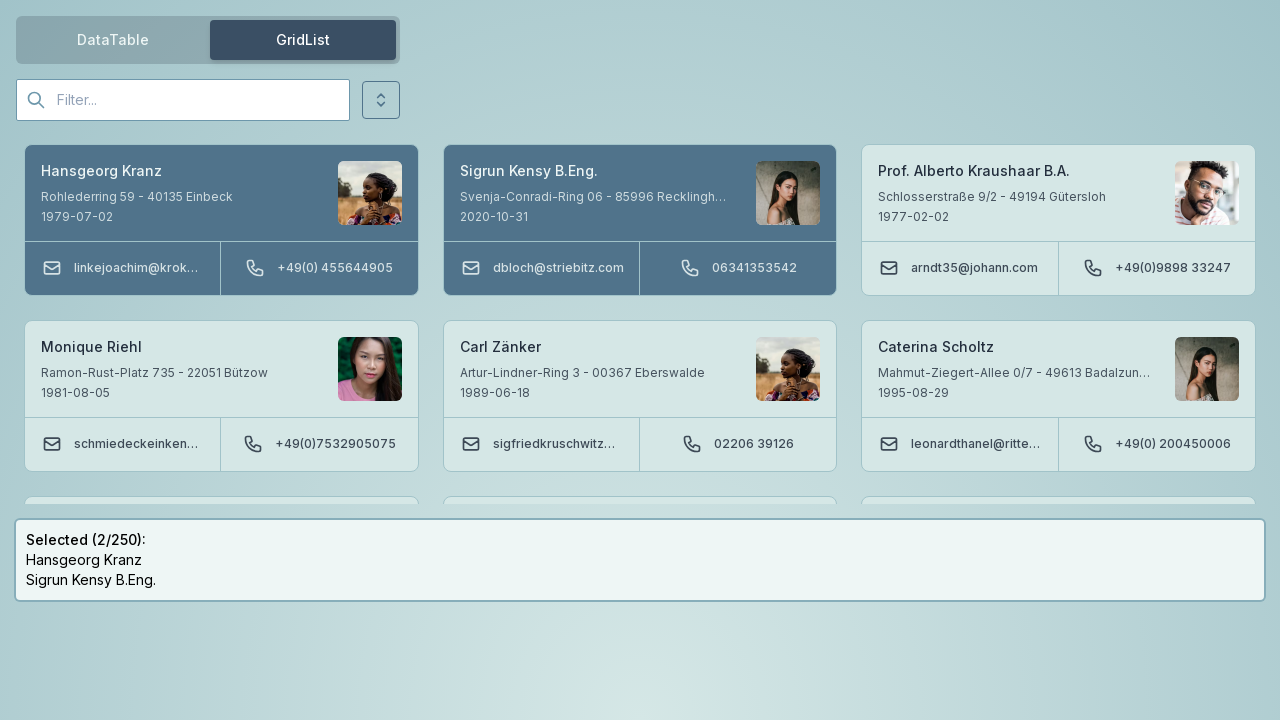

Filled filter field with 'Kranz' on #gridList-filter-field
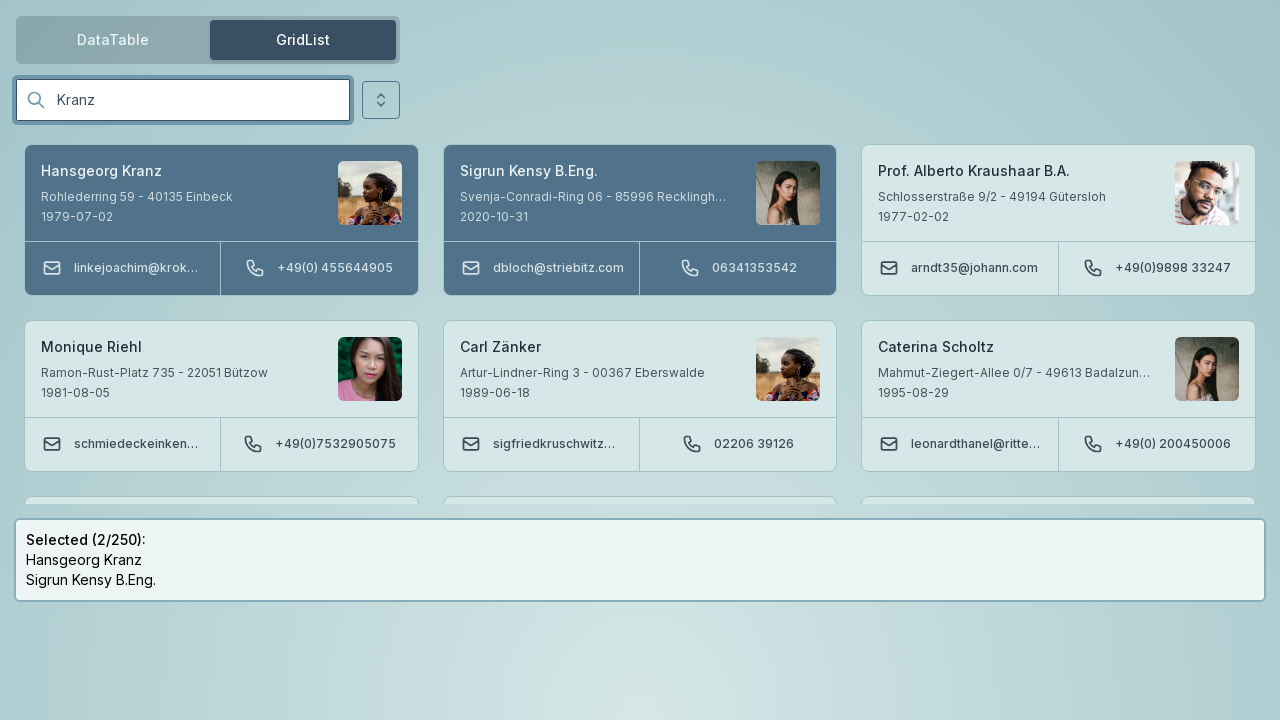

Clicked on page background at (0, 0)
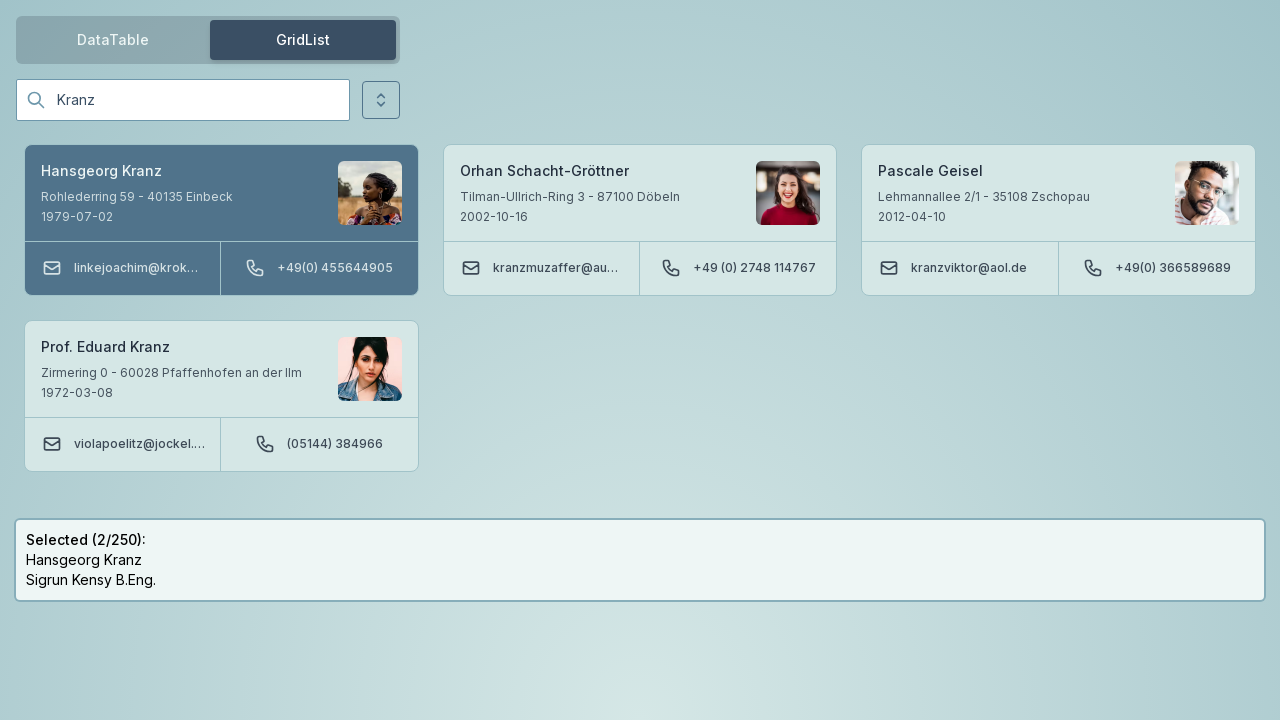

Waited 2 seconds for filter results to display
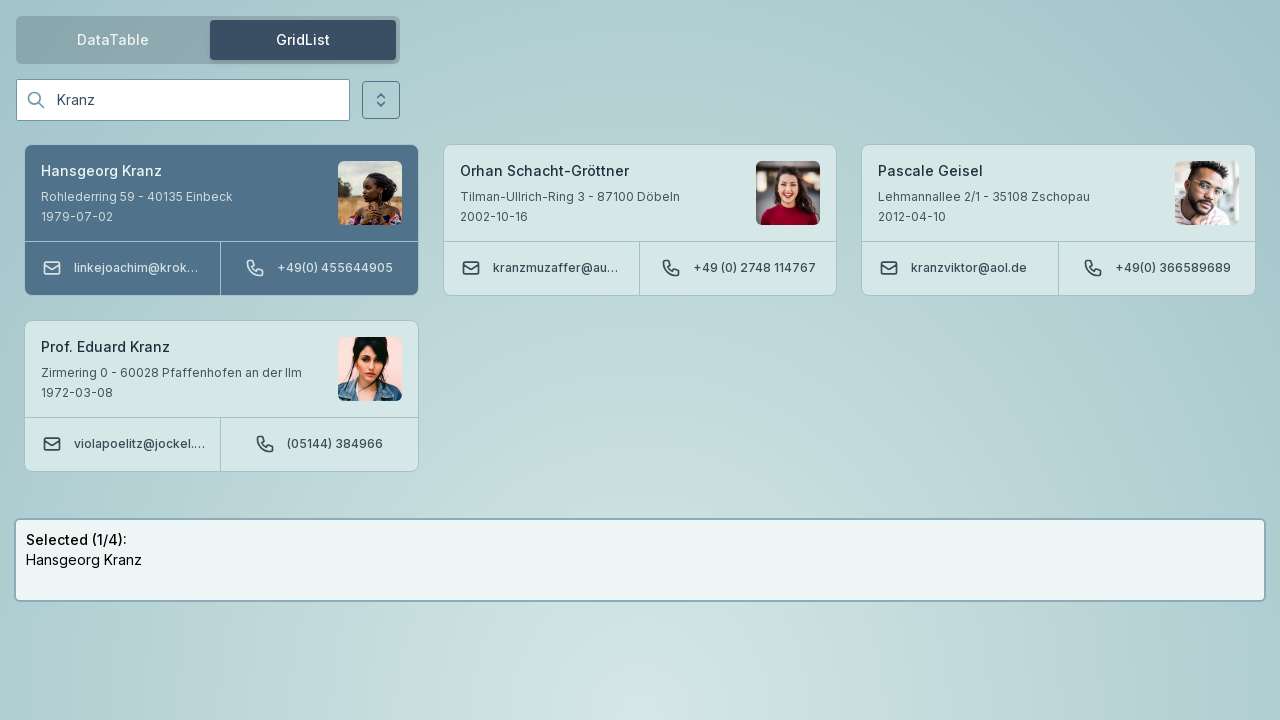

Filled filter field with 'Timm' on #gridList-filter-field
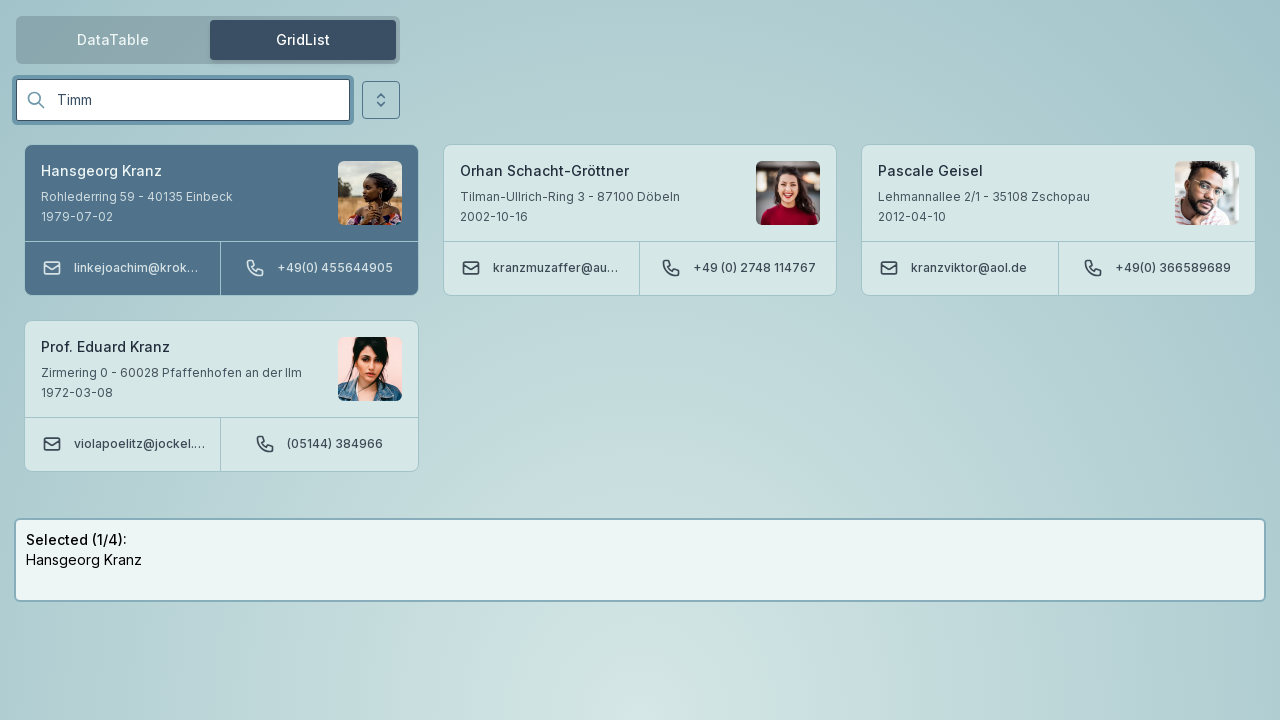

Pressed Enter key on filter field with 2 second delay on #gridList-filter-field
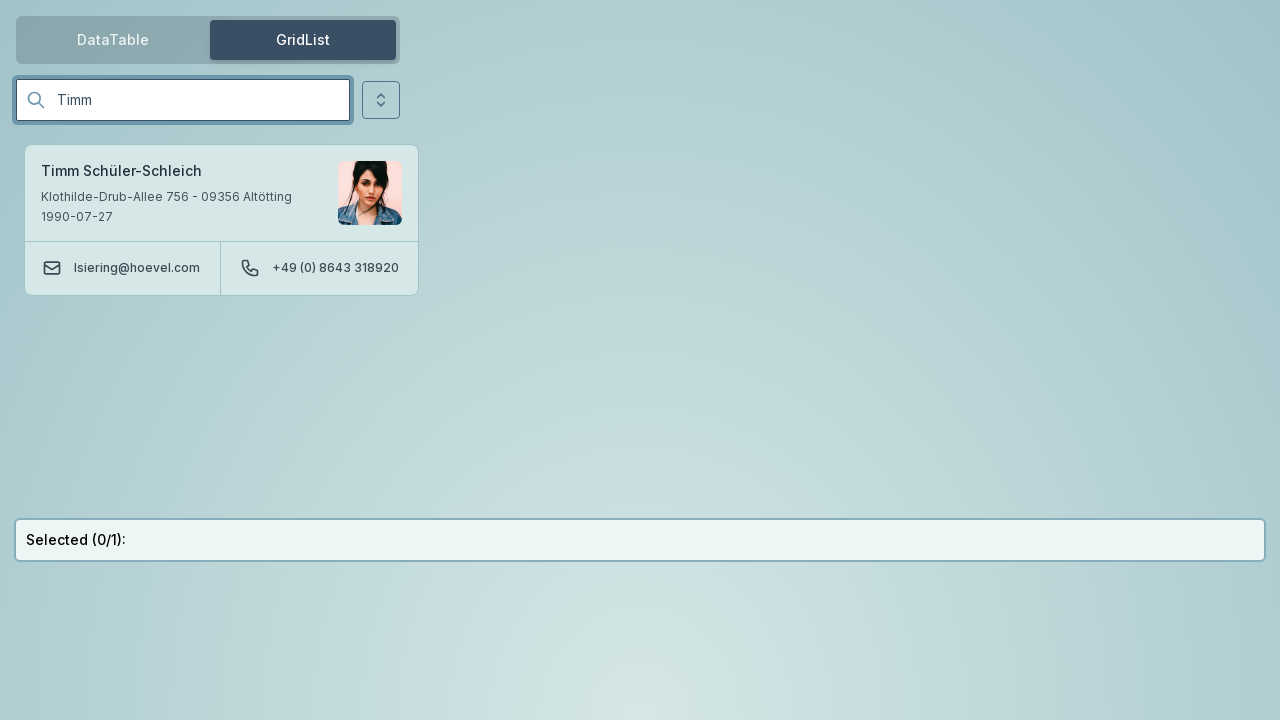

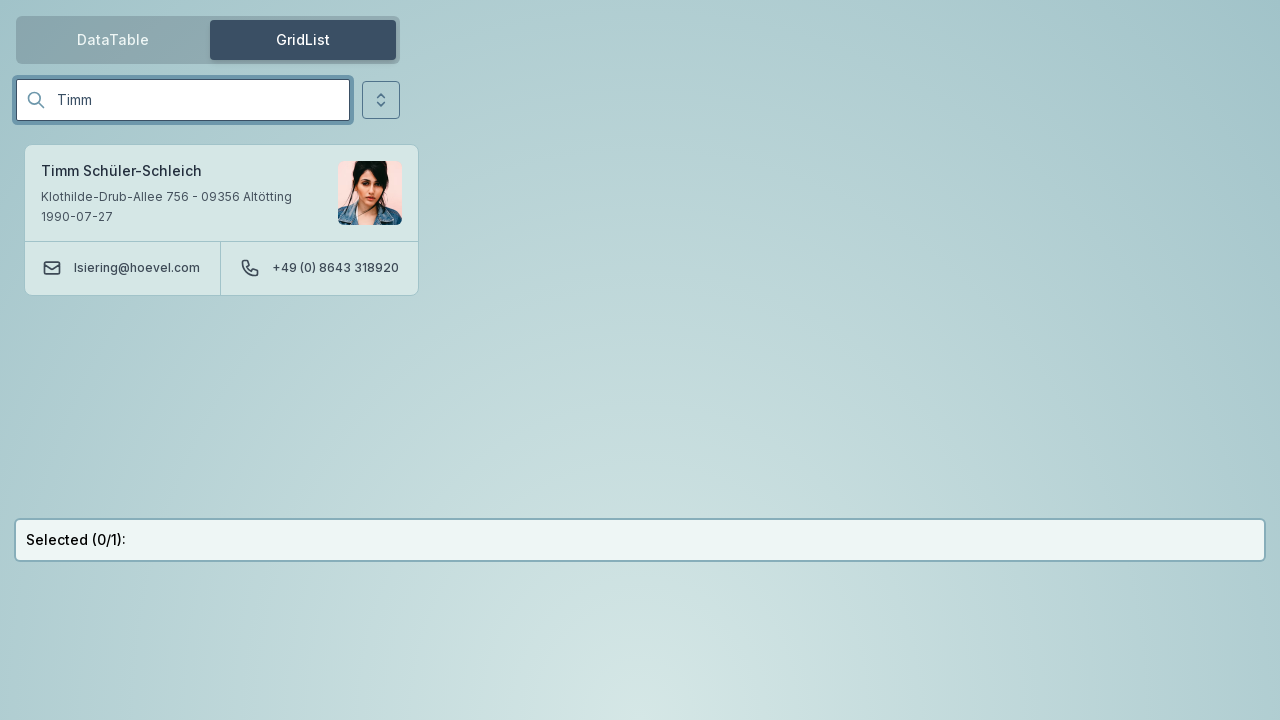